Tests that clicking on the website logo redirects to the home page

Starting URL: https://www.demoblaze.com/

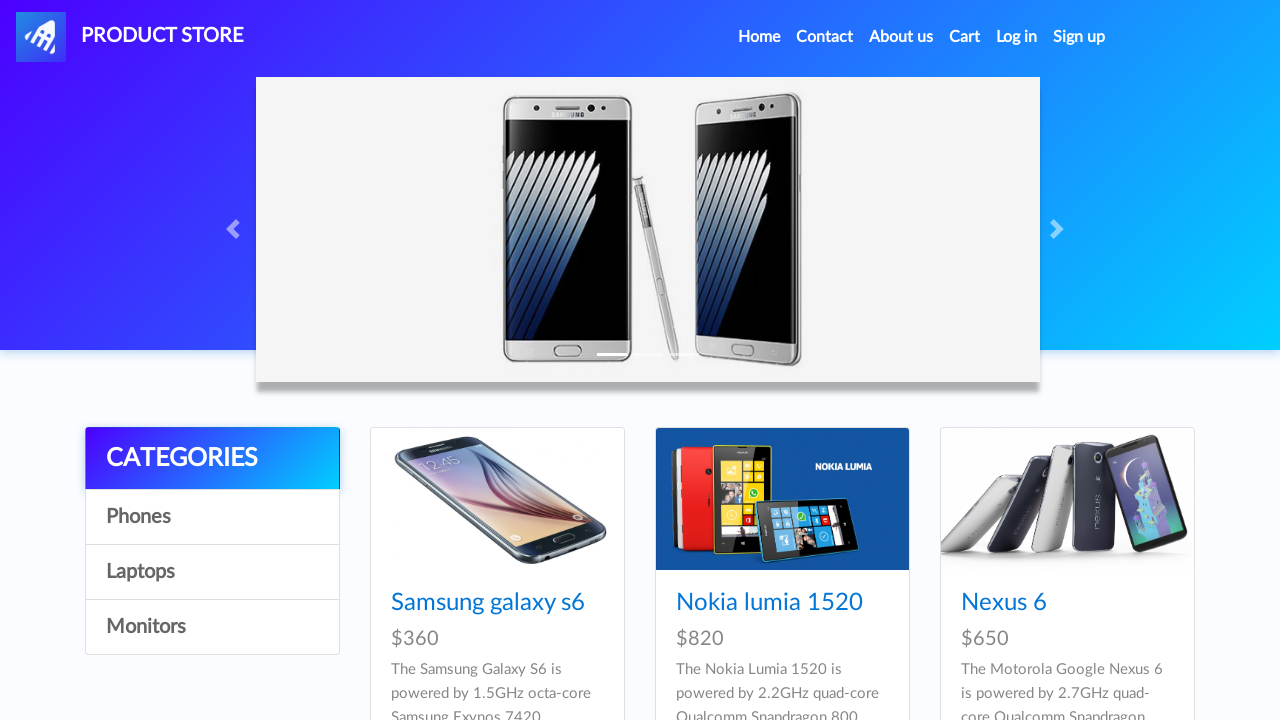

Clicked on the website logo in the top left corner at (130, 37) on #nava
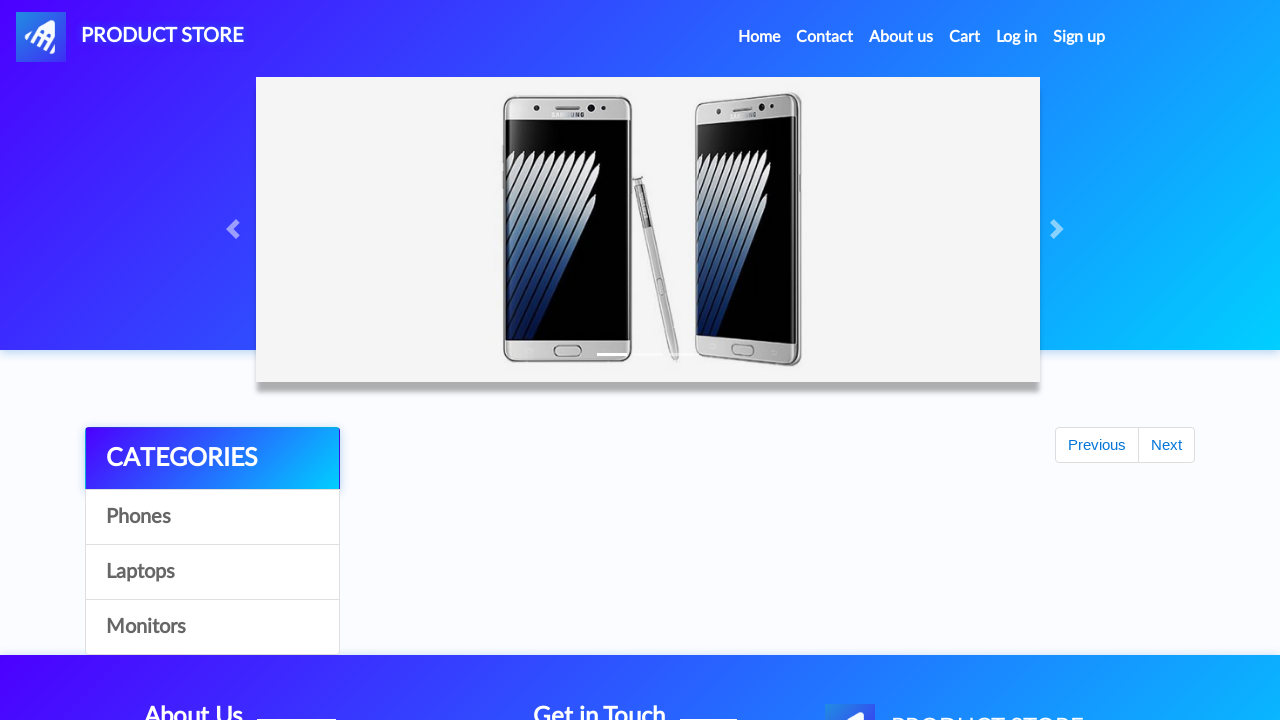

Navigation to home page completed successfully
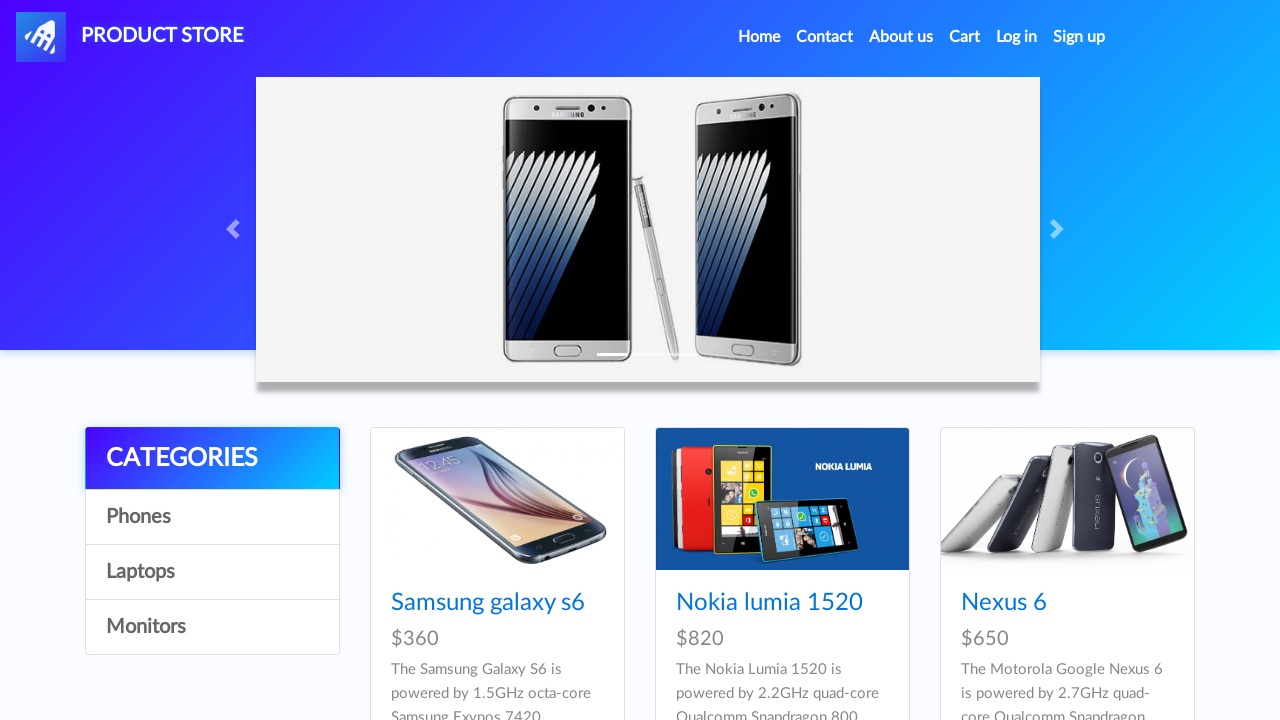

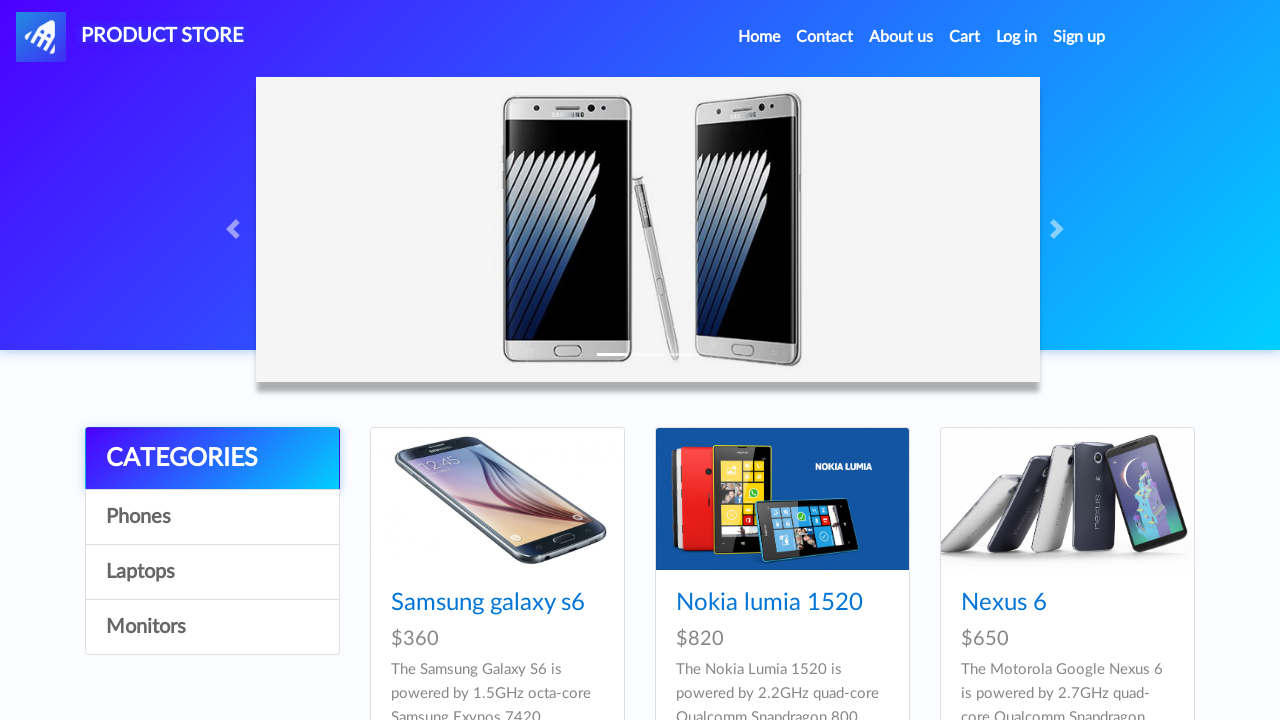